Tests drag and drop functionality on the jQuery UI droppable demo page by dragging a source element onto a target drop zone within an iframe.

Starting URL: https://jqueryui.com/droppable/

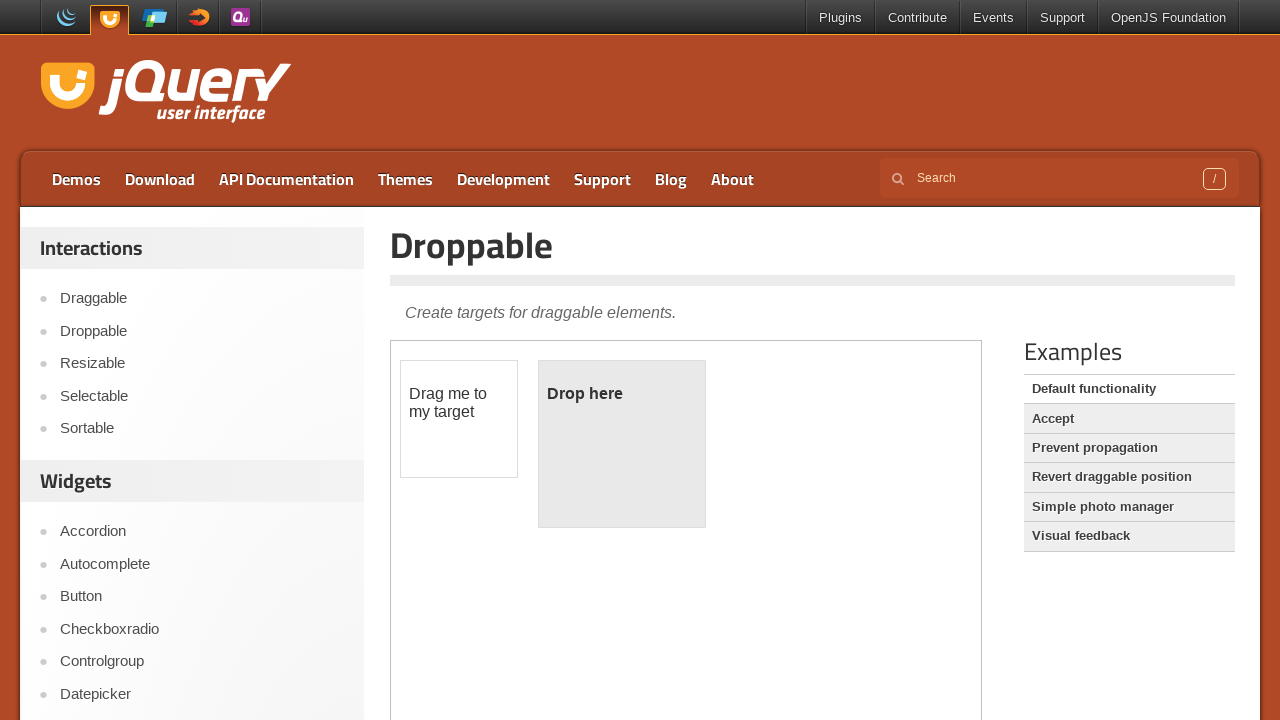

Navigated to jQuery UI droppable demo page
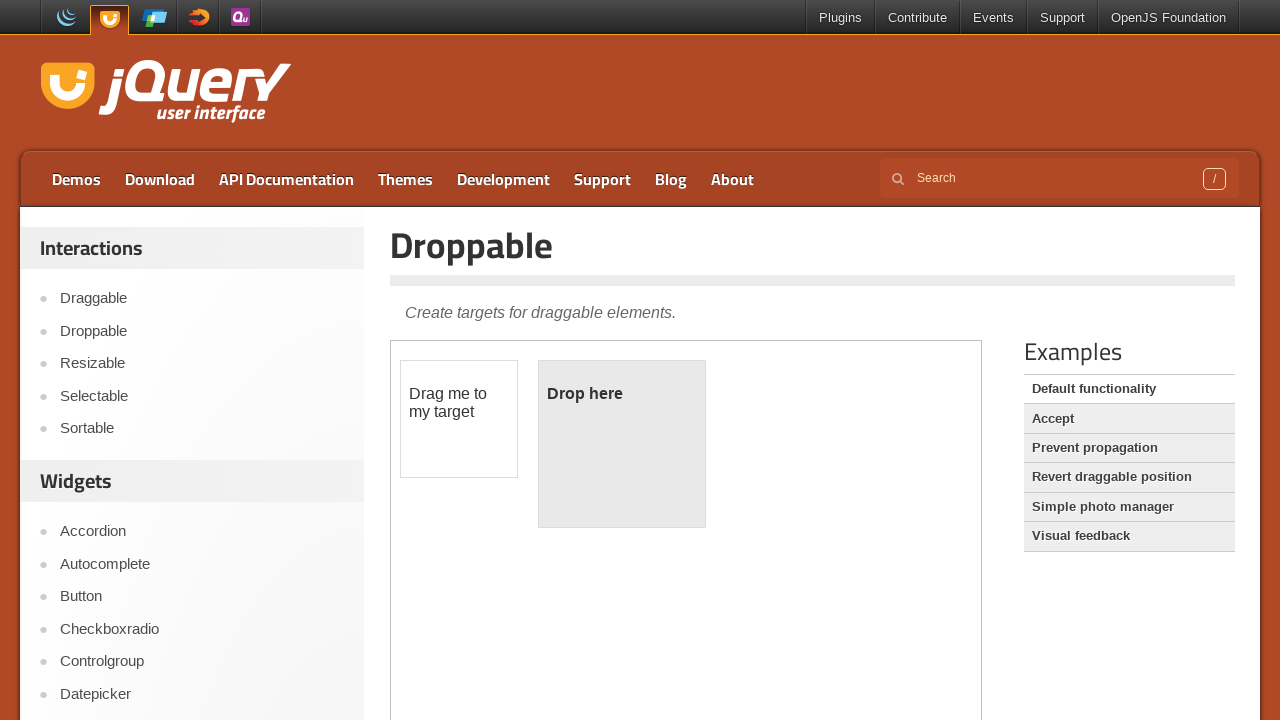

Located the demo iframe
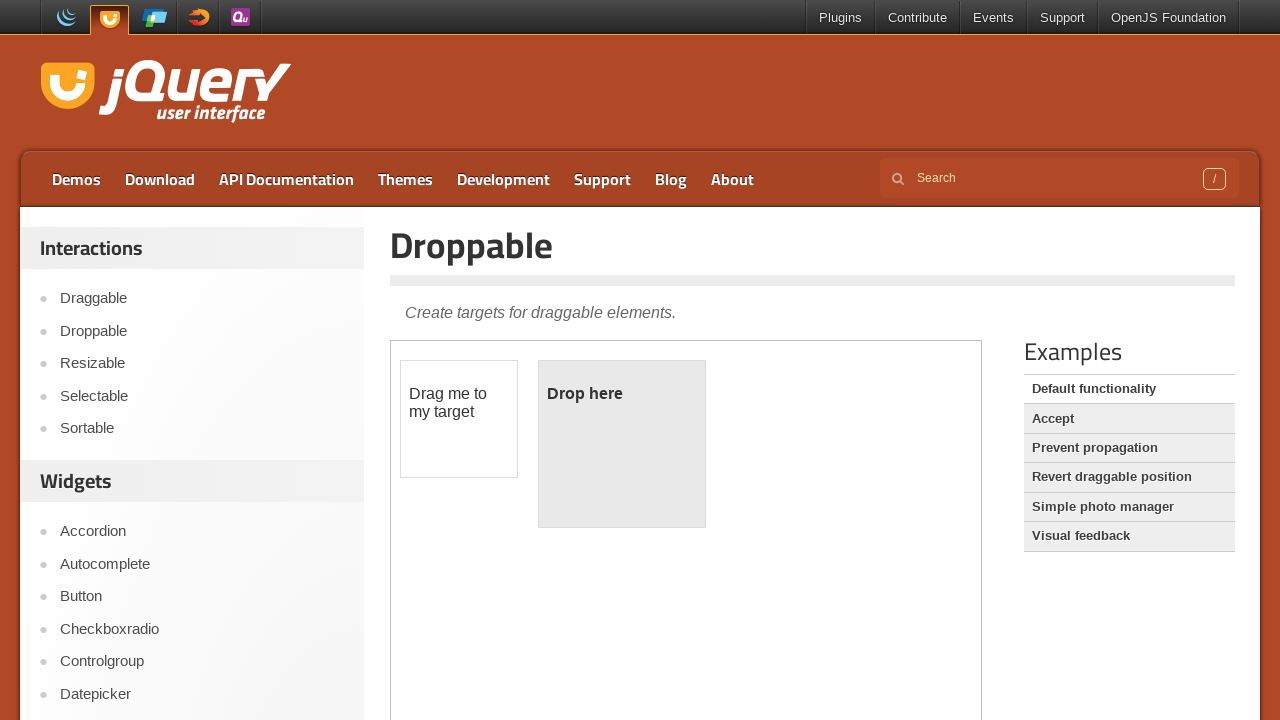

Located the draggable source element
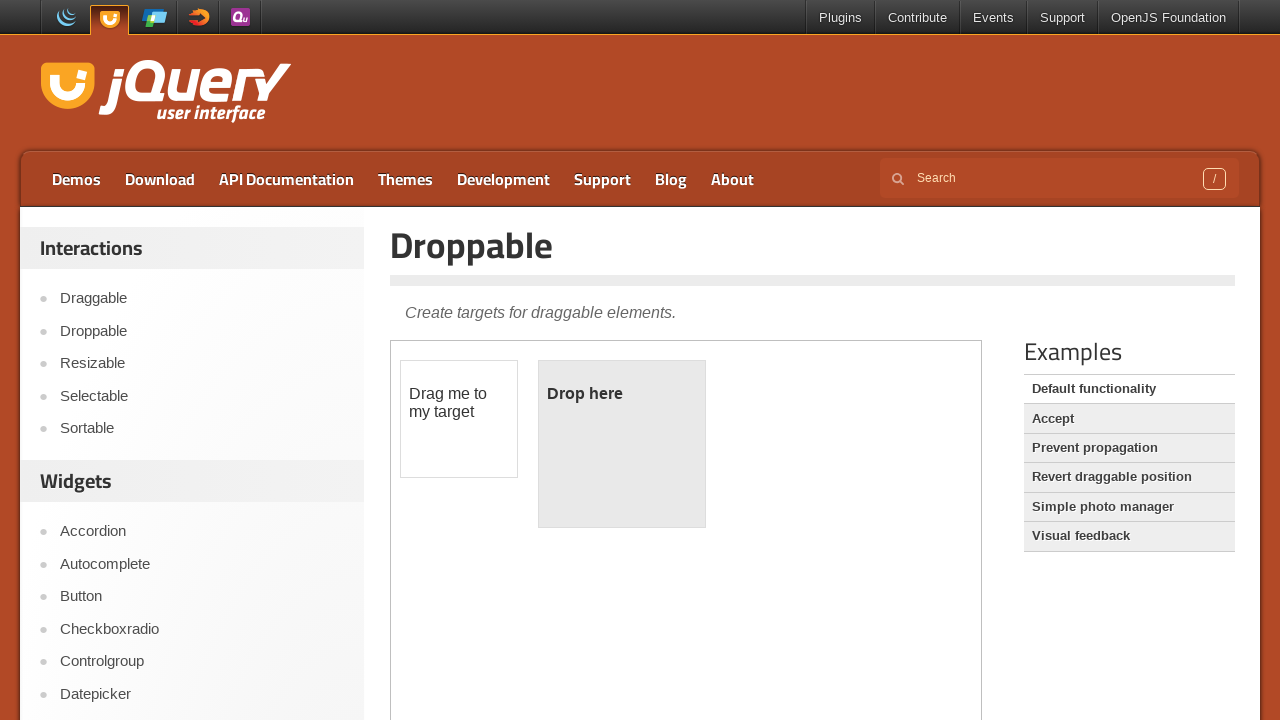

Located the droppable target element
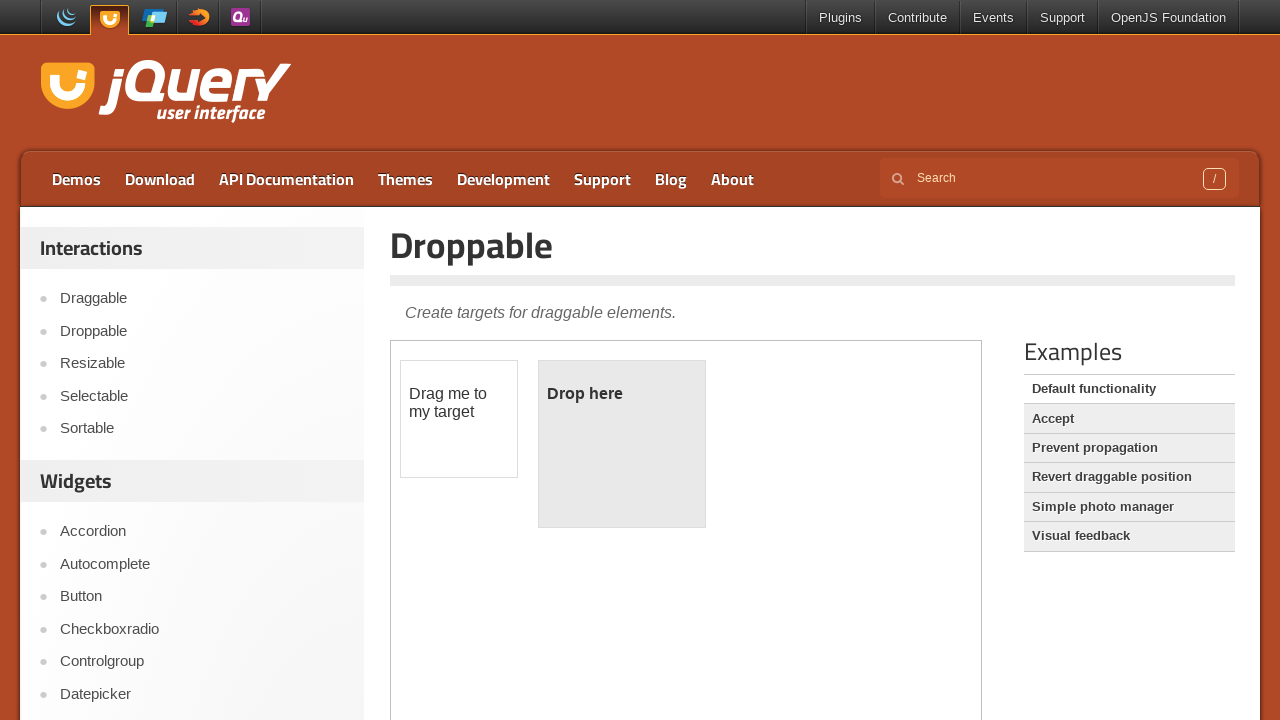

Dragged source element onto target drop zone at (622, 444)
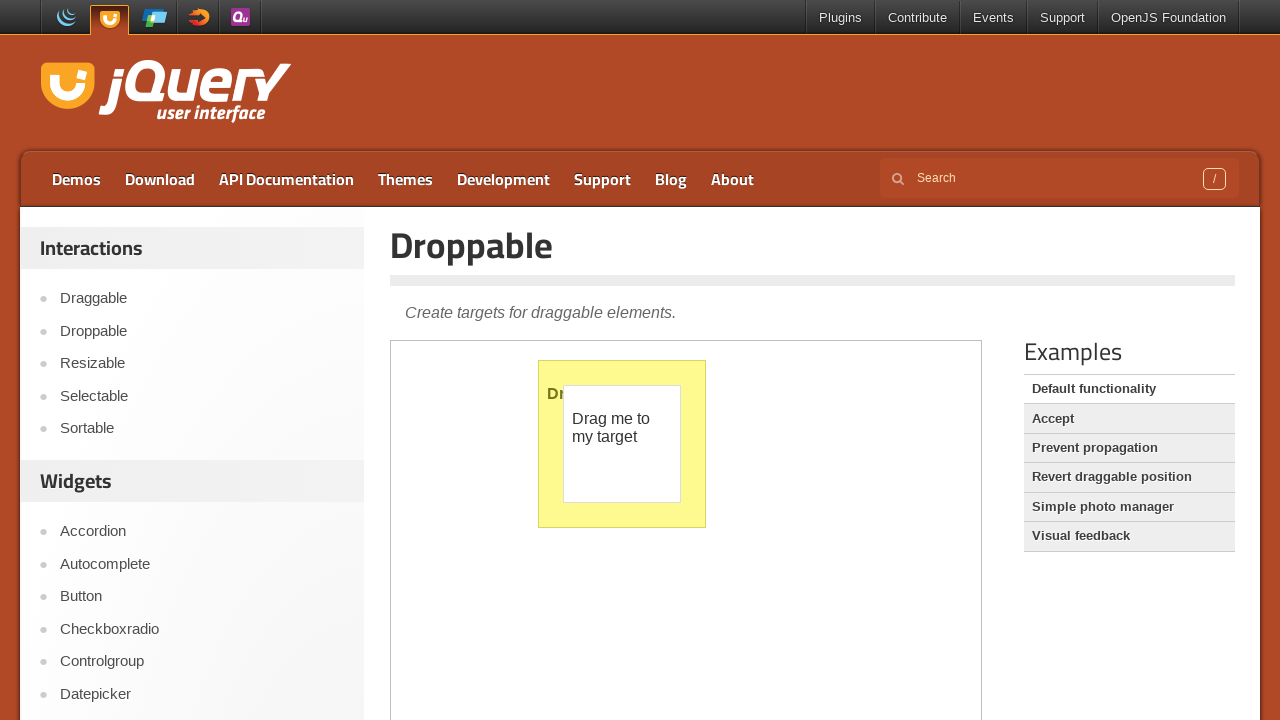

Verified drop was successful - droppable element now shows 'Dropped!' text
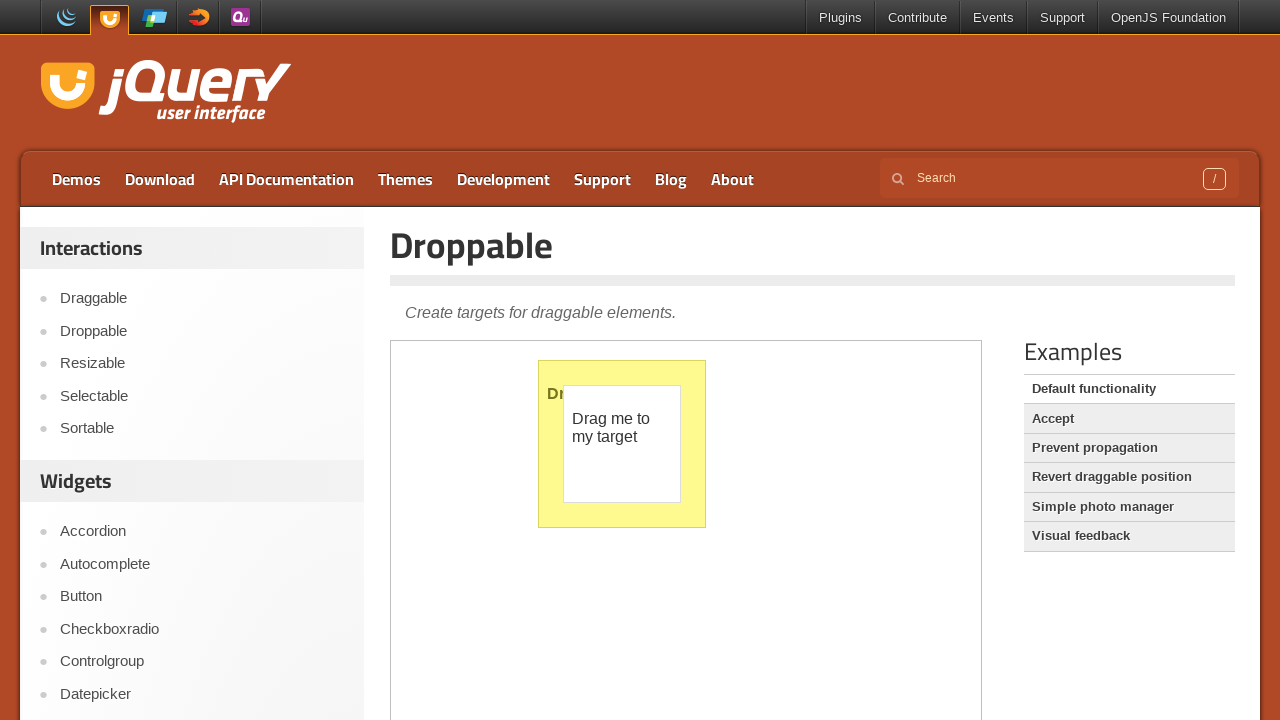

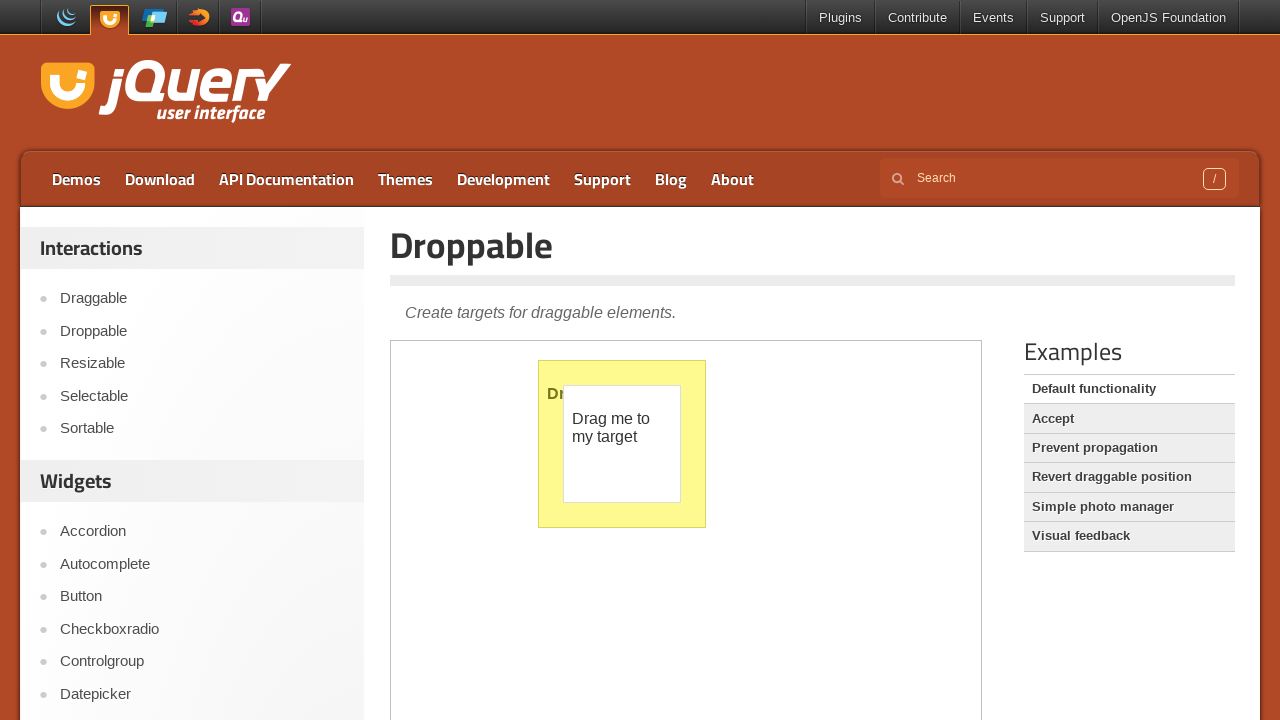